Tests JavaScript alert functionality by switching to an iframe, clicking a button to trigger an alert, and accepting it

Starting URL: https://www.w3schools.com/jsref/tryit.asp?filename=tryjsref_alert

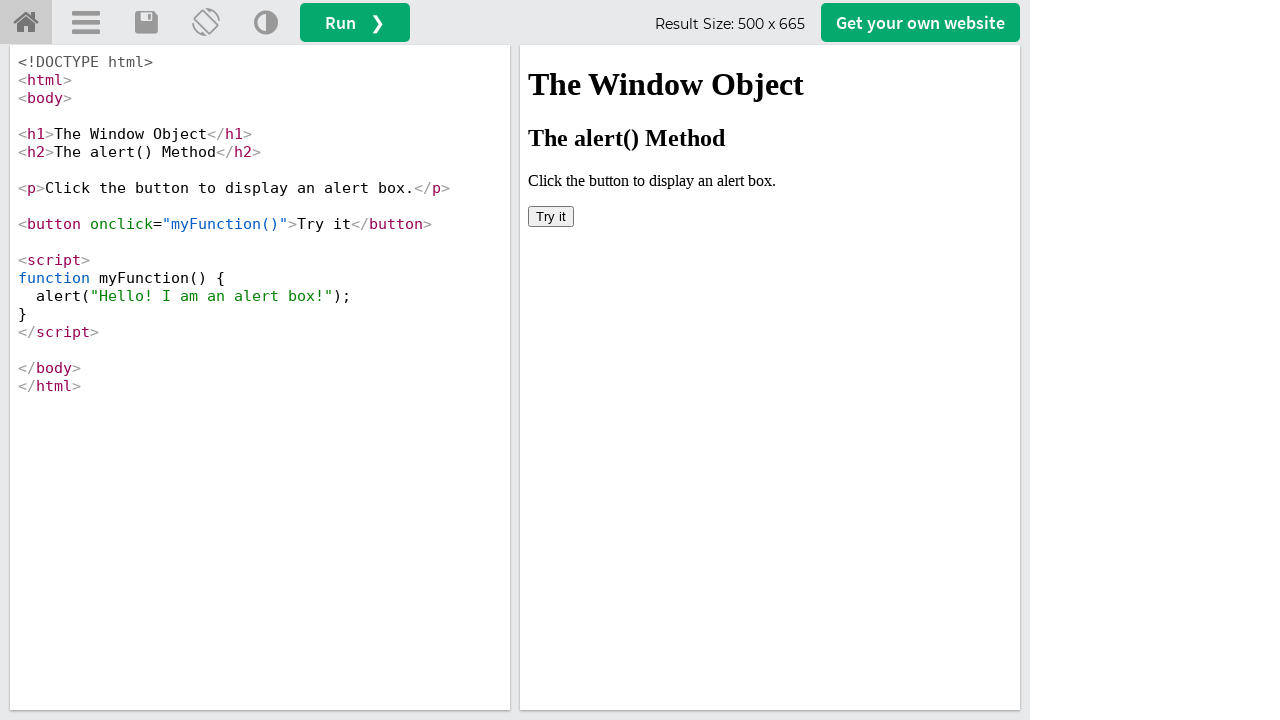

Located iframe element with id 'iframeResult'
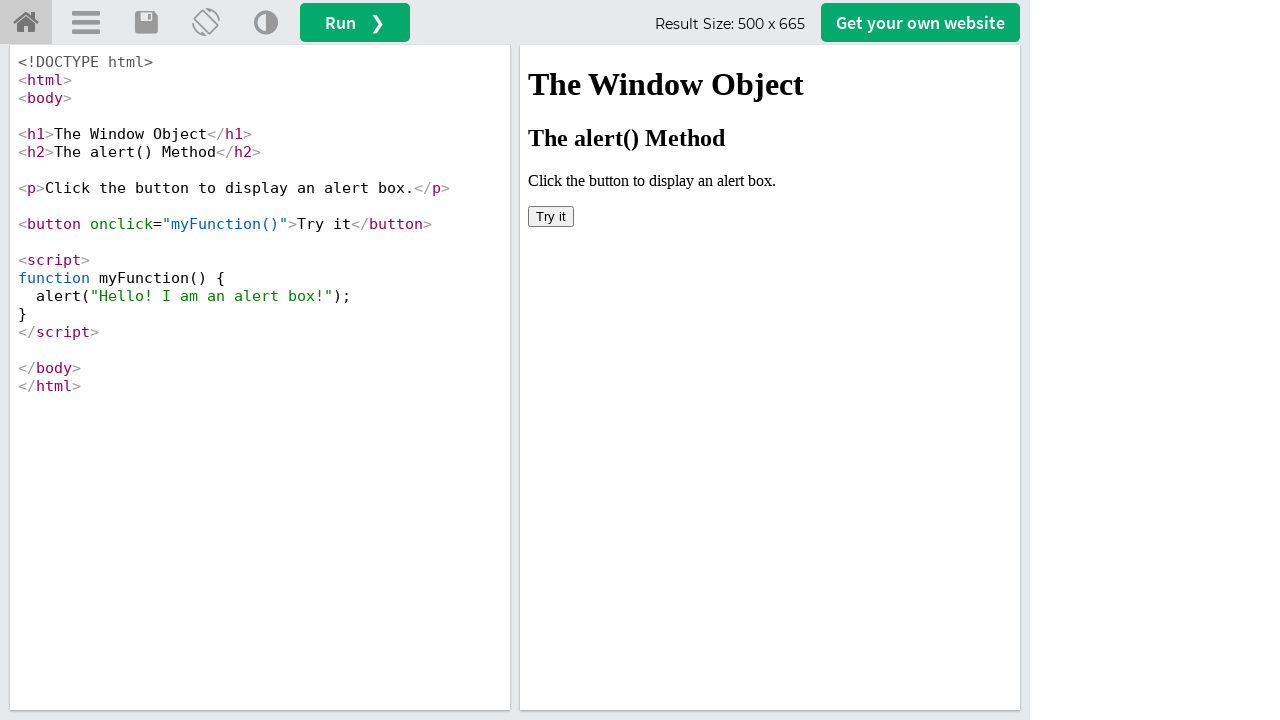

Clicked 'Try it' button to trigger JavaScript alert at (551, 216) on iframe[id='iframeResult'] >> internal:control=enter-frame >> button:has-text('Tr
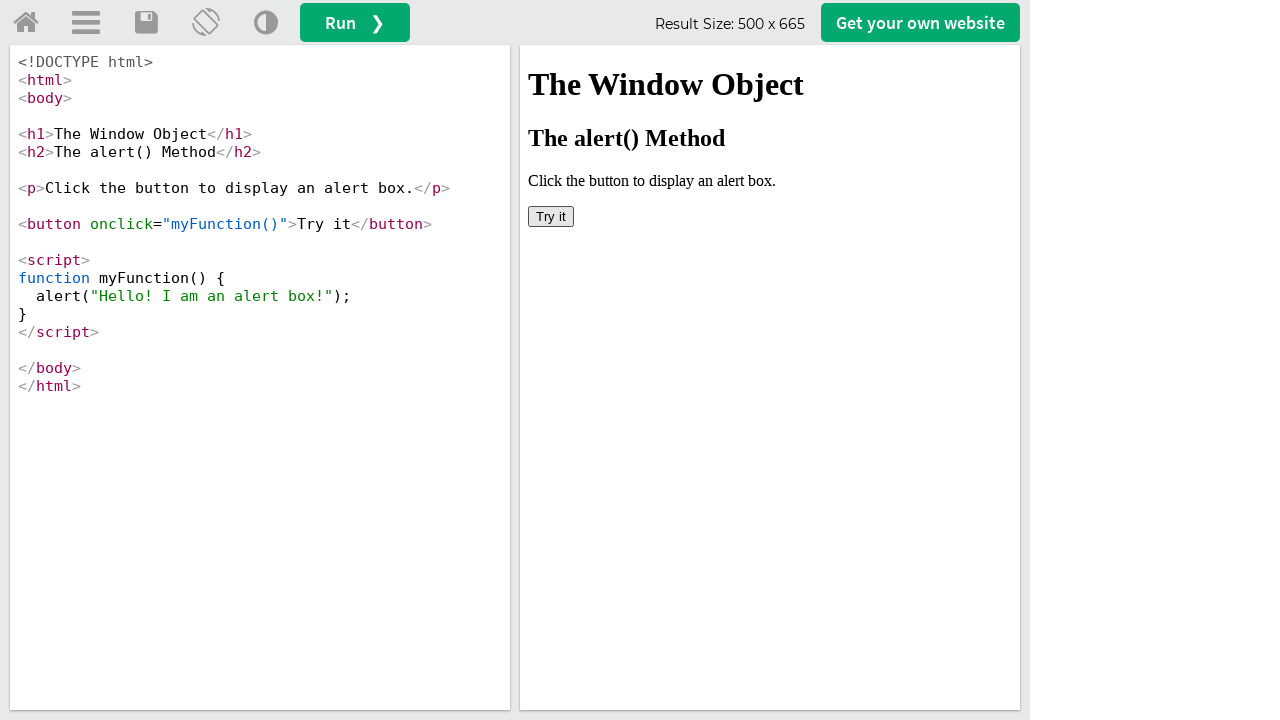

Set up dialog handler to accept JavaScript alert
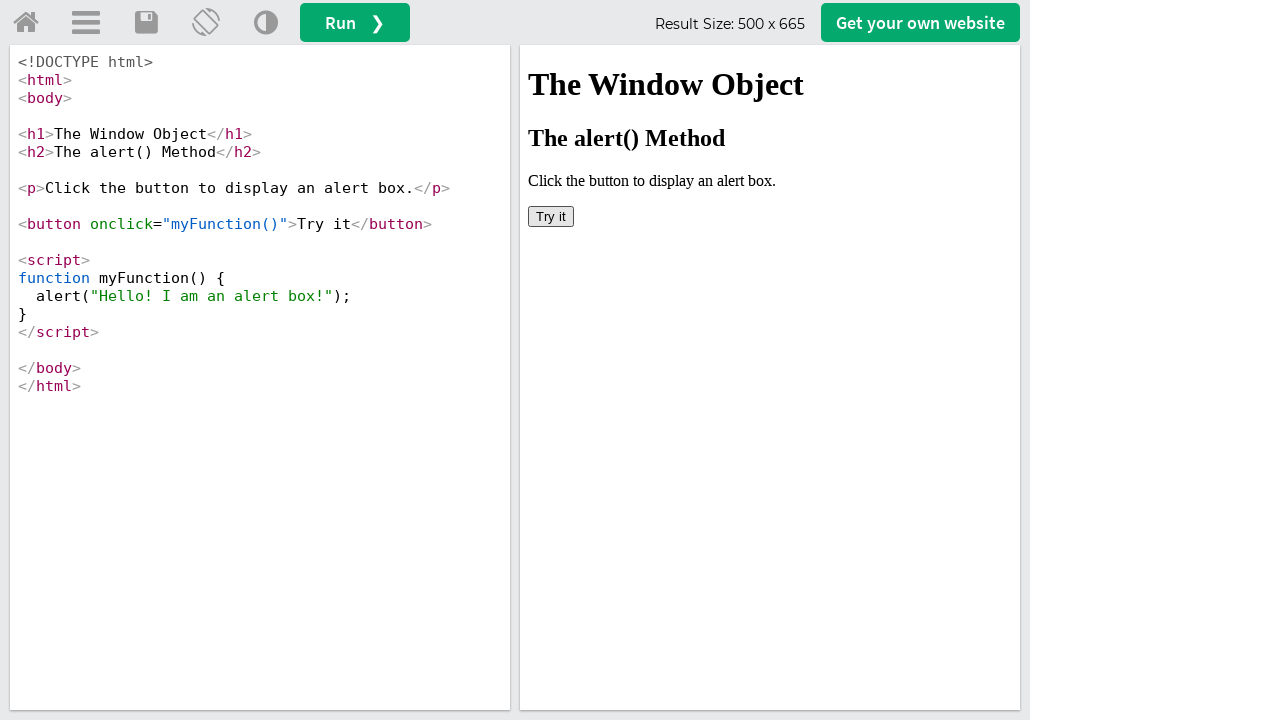

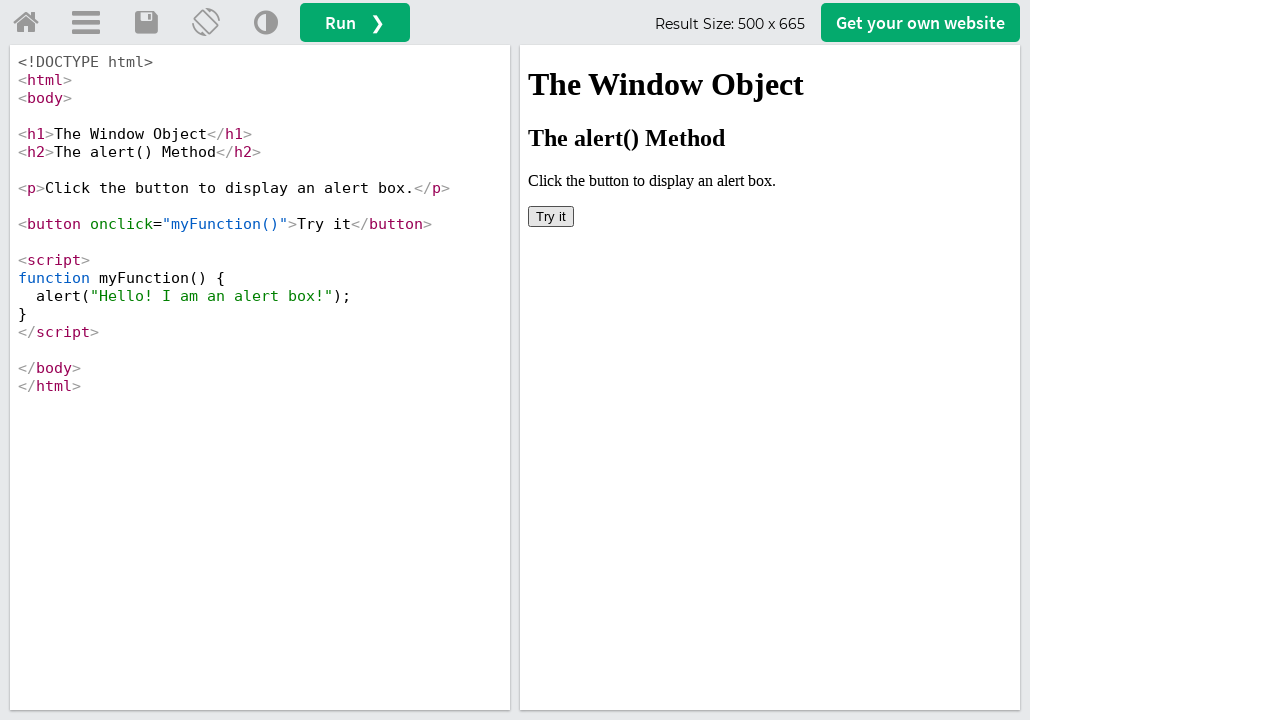